Tests that form elements (email input, age radio button, and education textarea) are displayed and interactable on a basic form page

Starting URL: https://automationfc.github.io/basic-form/index.html

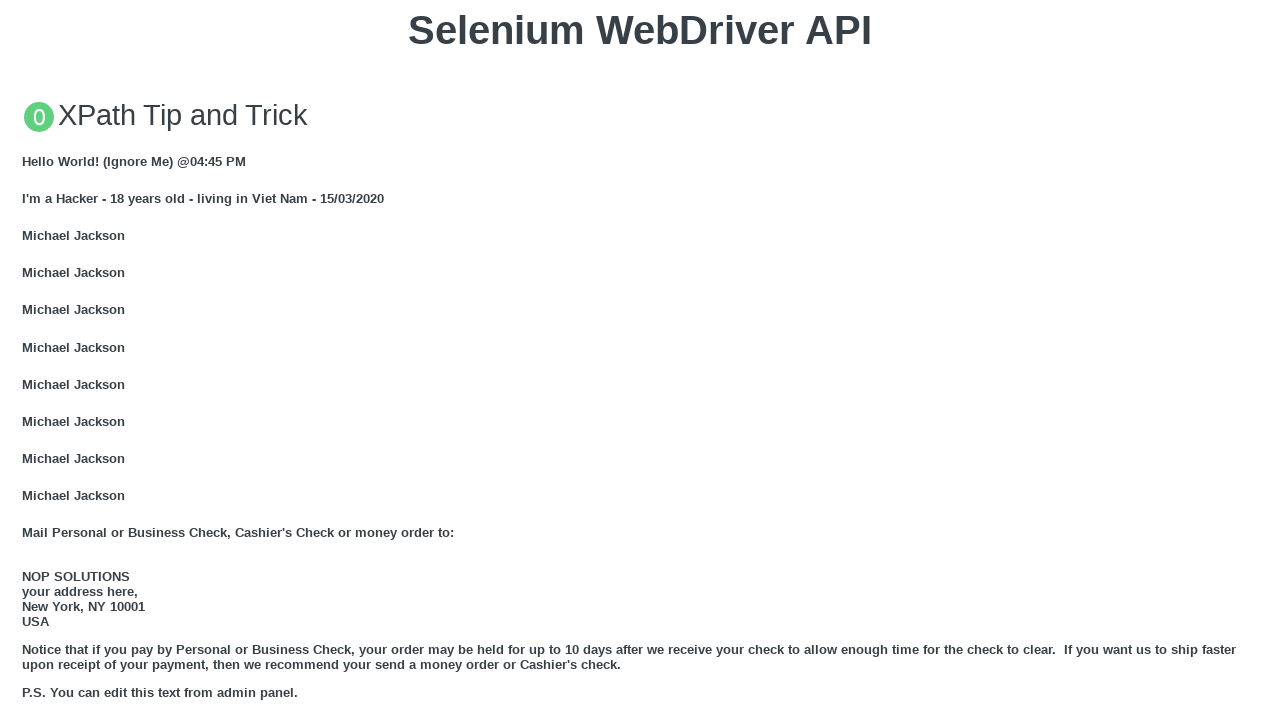

Located email input field
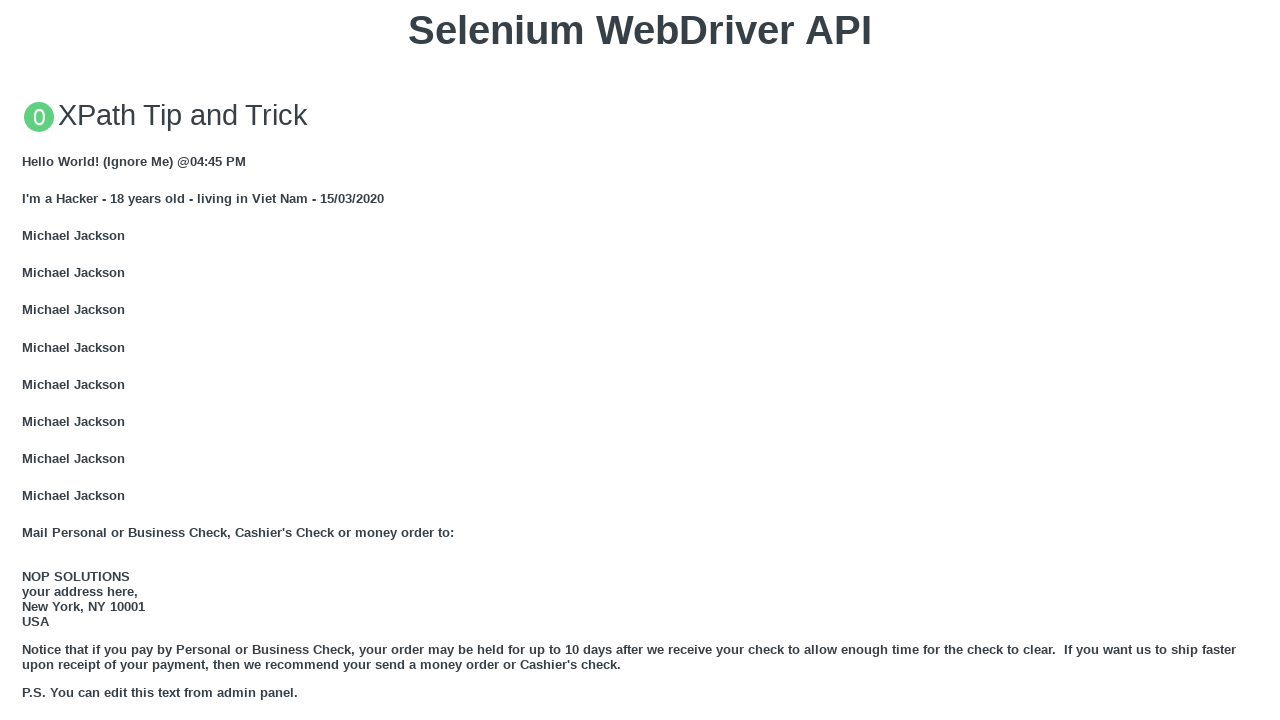

Verified email input is visible
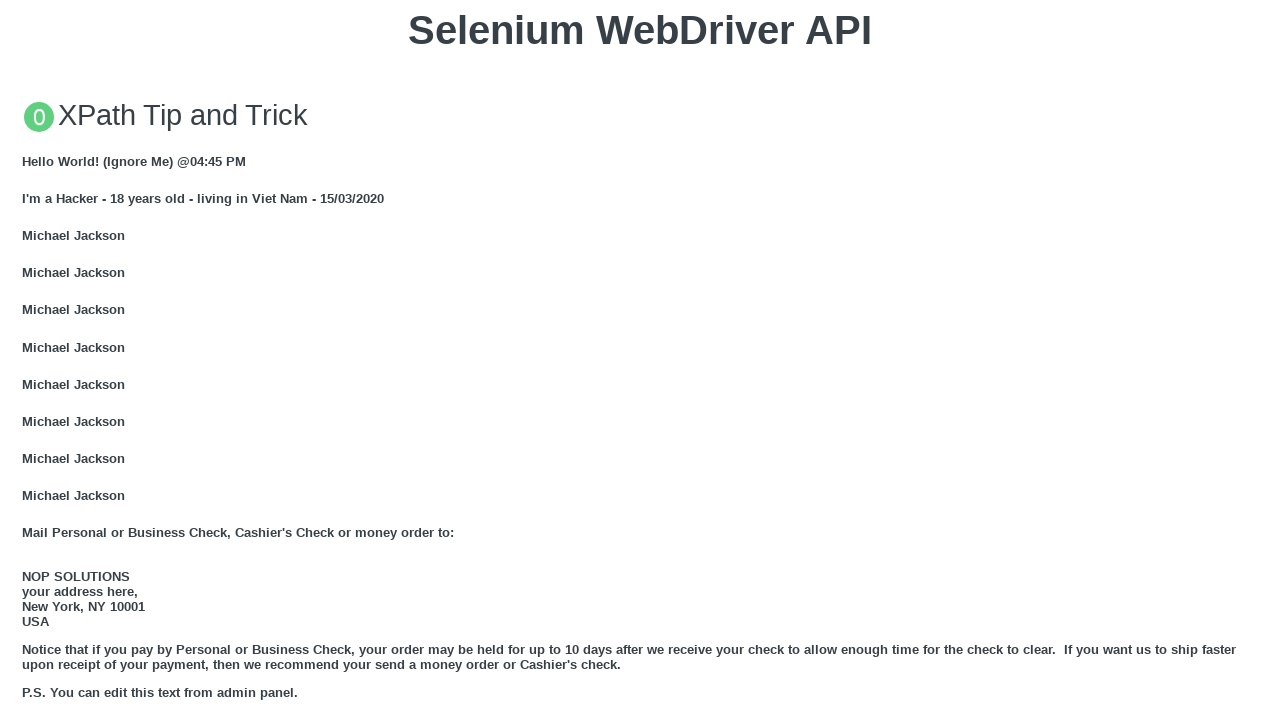

Filled email input with 'Automtion testing' on input#mail
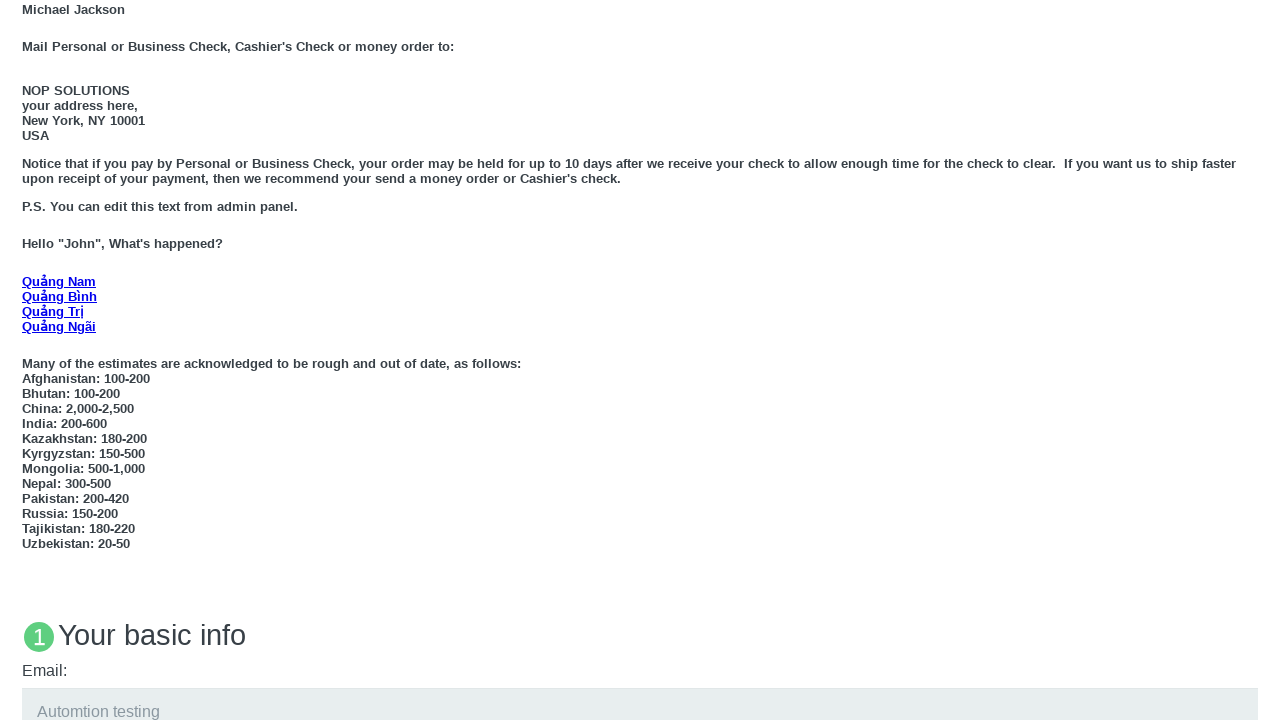

Located age radio button (under_18)
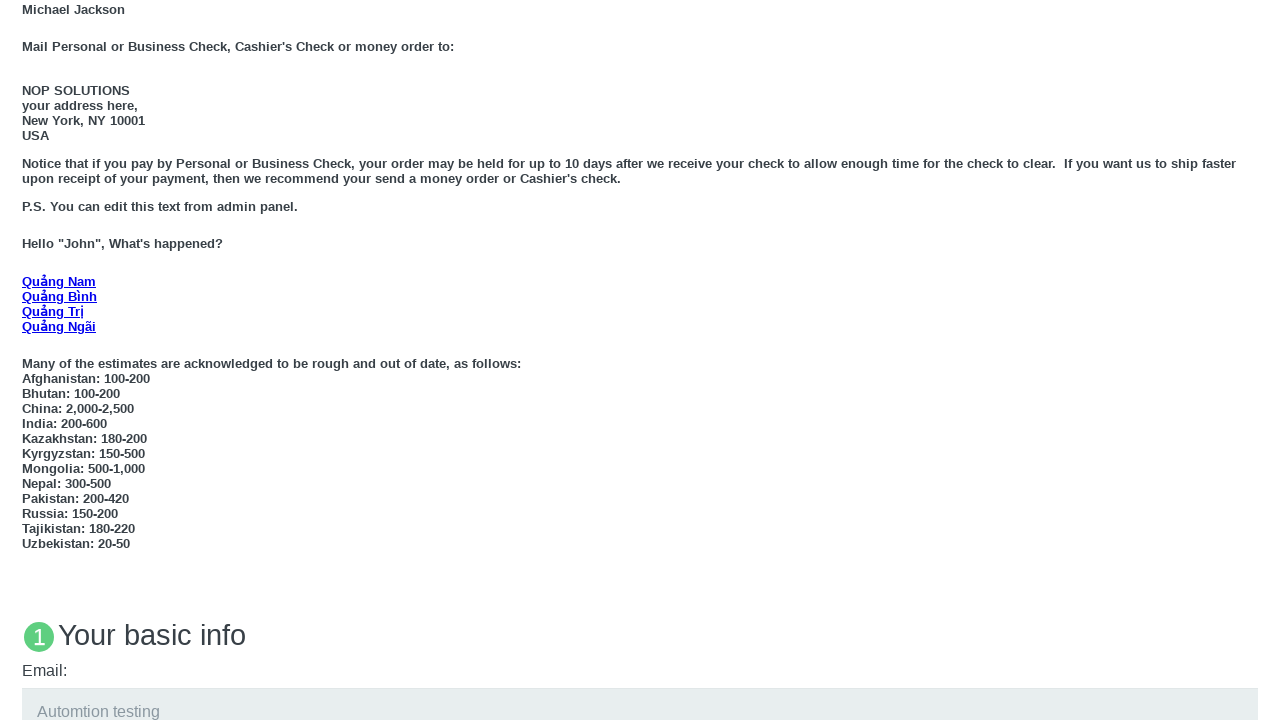

Verified age radio button is visible
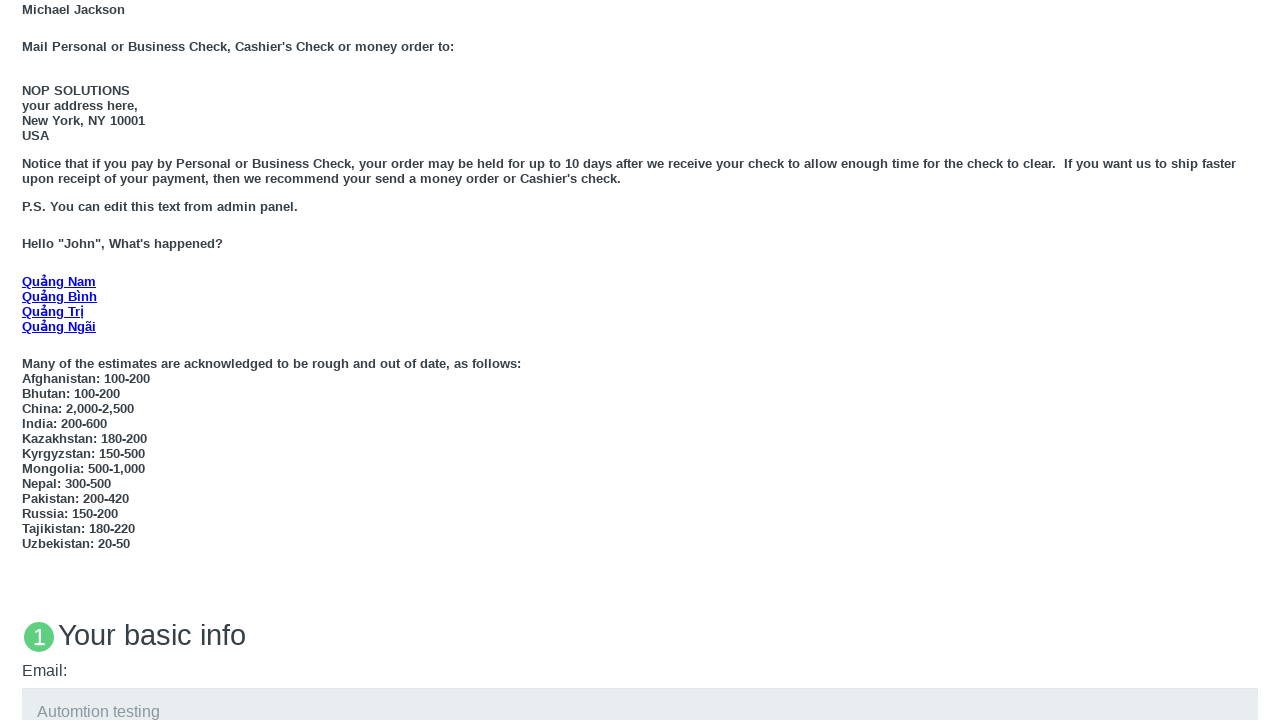

Clicked age radio button (under_18) at (28, 360) on input[value='under_18']
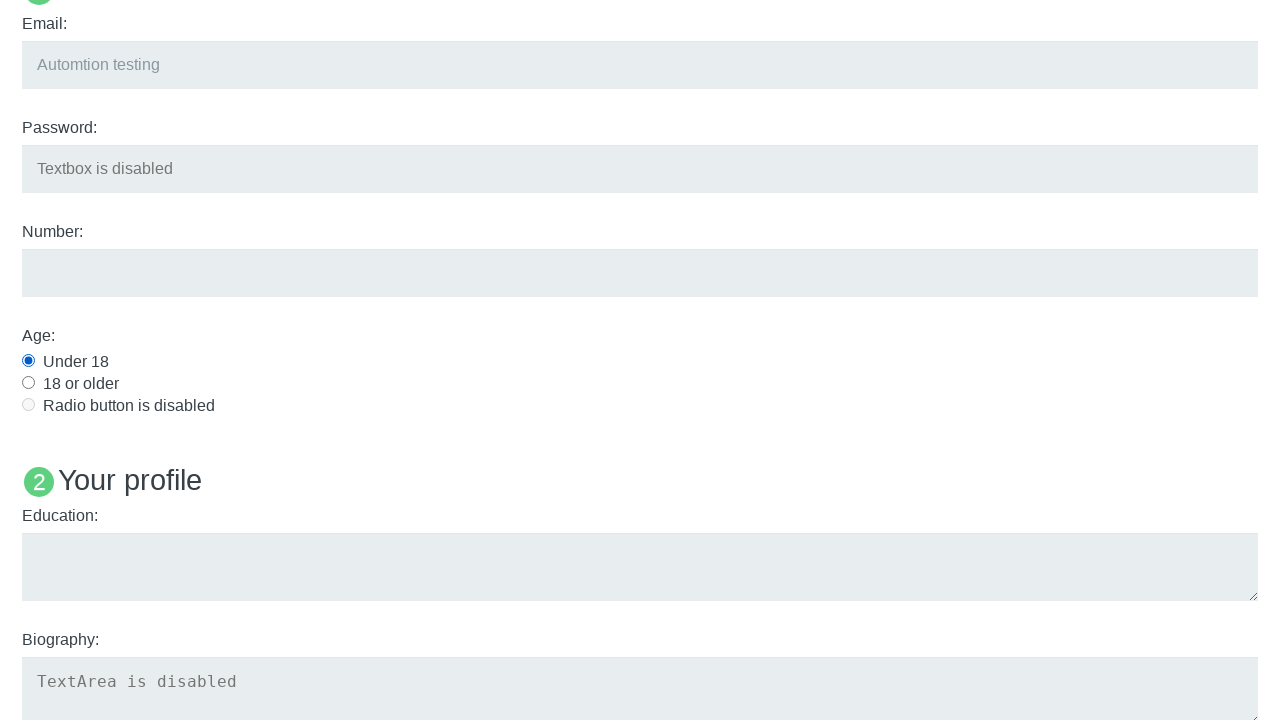

Located education textarea
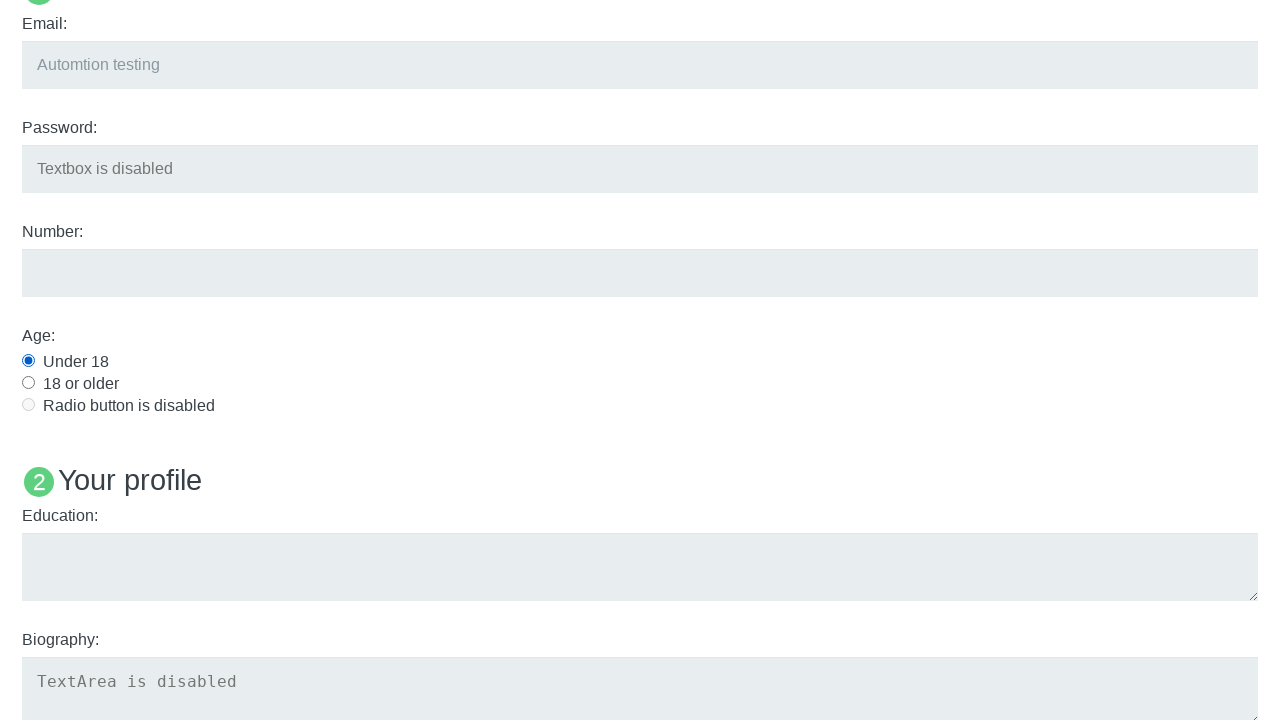

Verified education textarea is visible
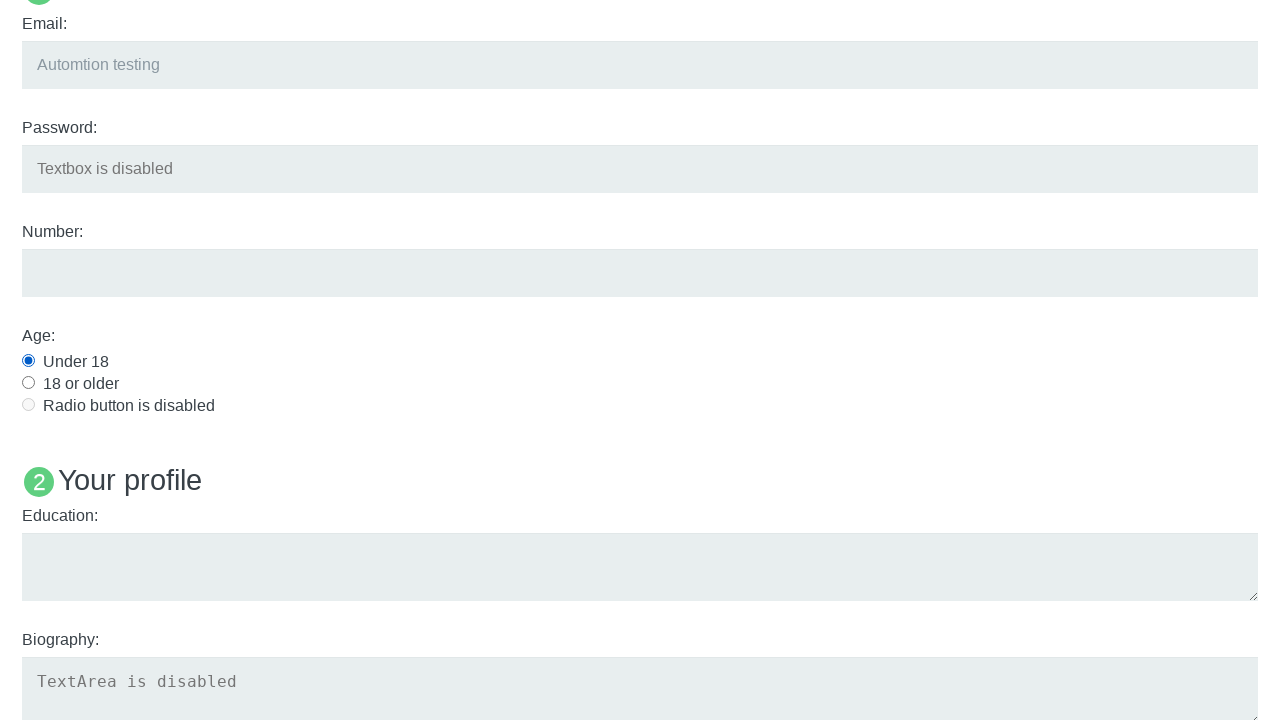

Filled education textarea with 'Maven clean verify' on textarea#edu
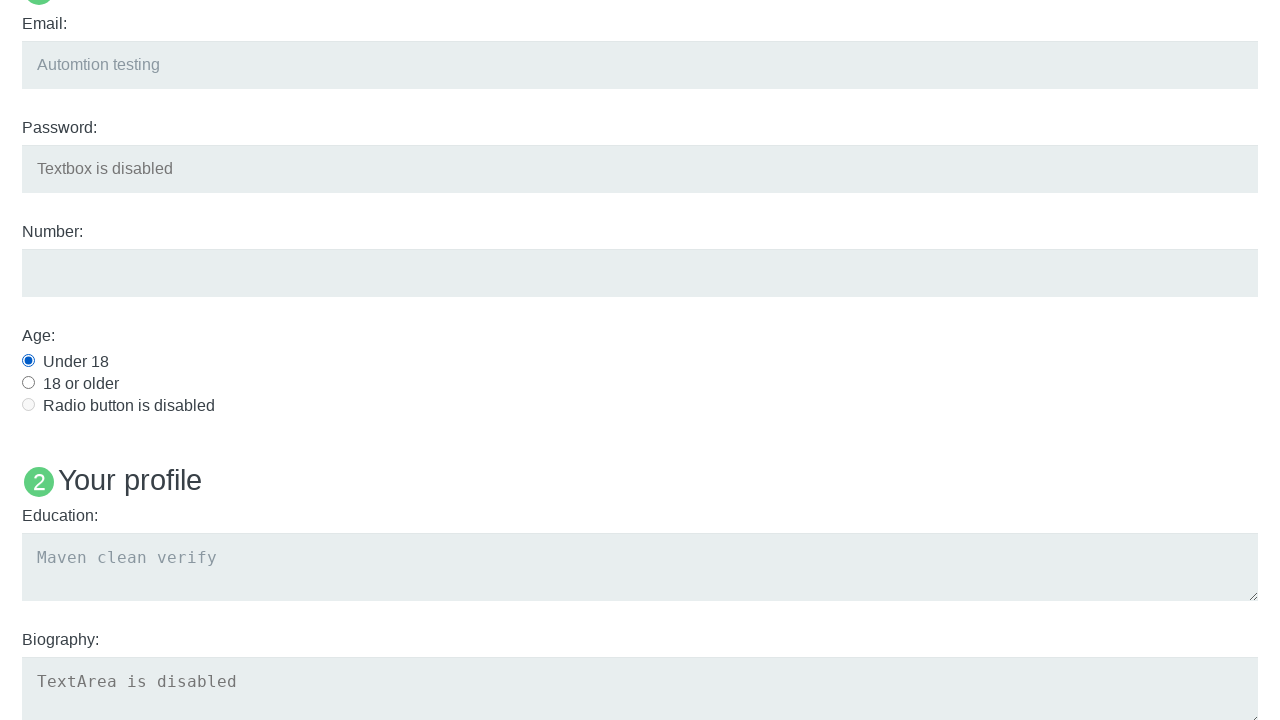

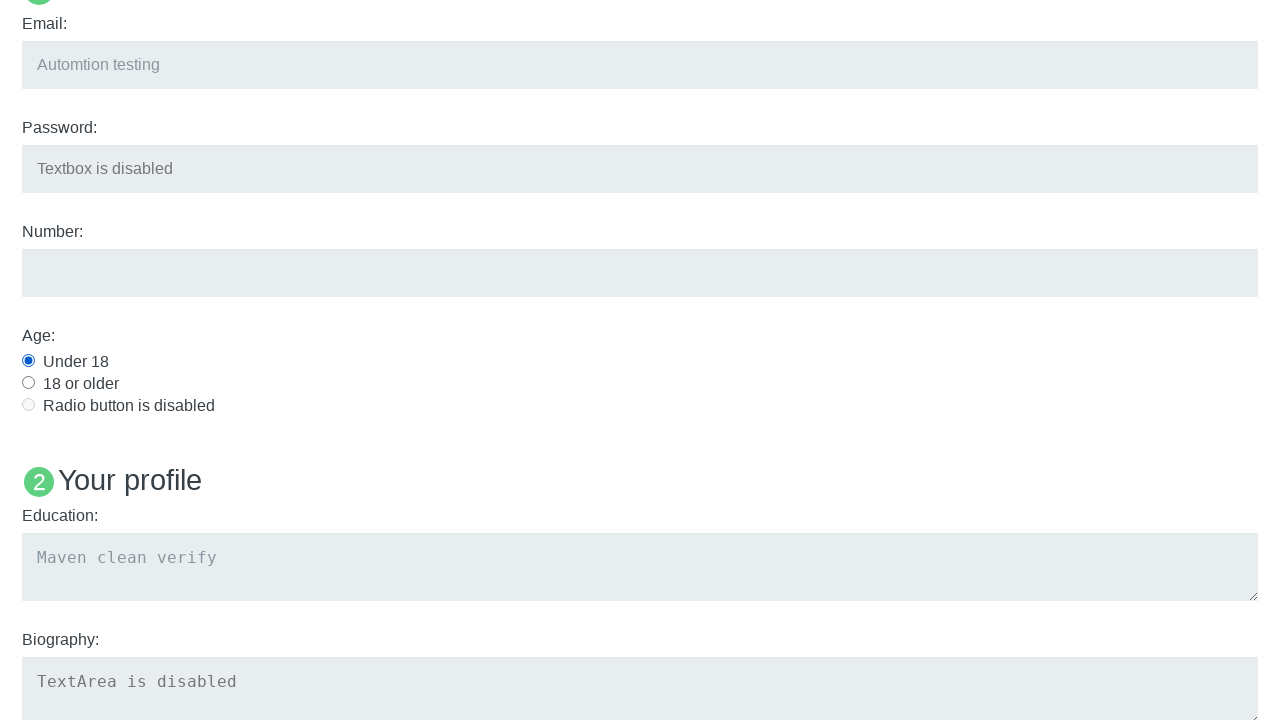